Tests the product search functionality by searching for "Polo" products and verifying results

Starting URL: https://automationexercise.com/

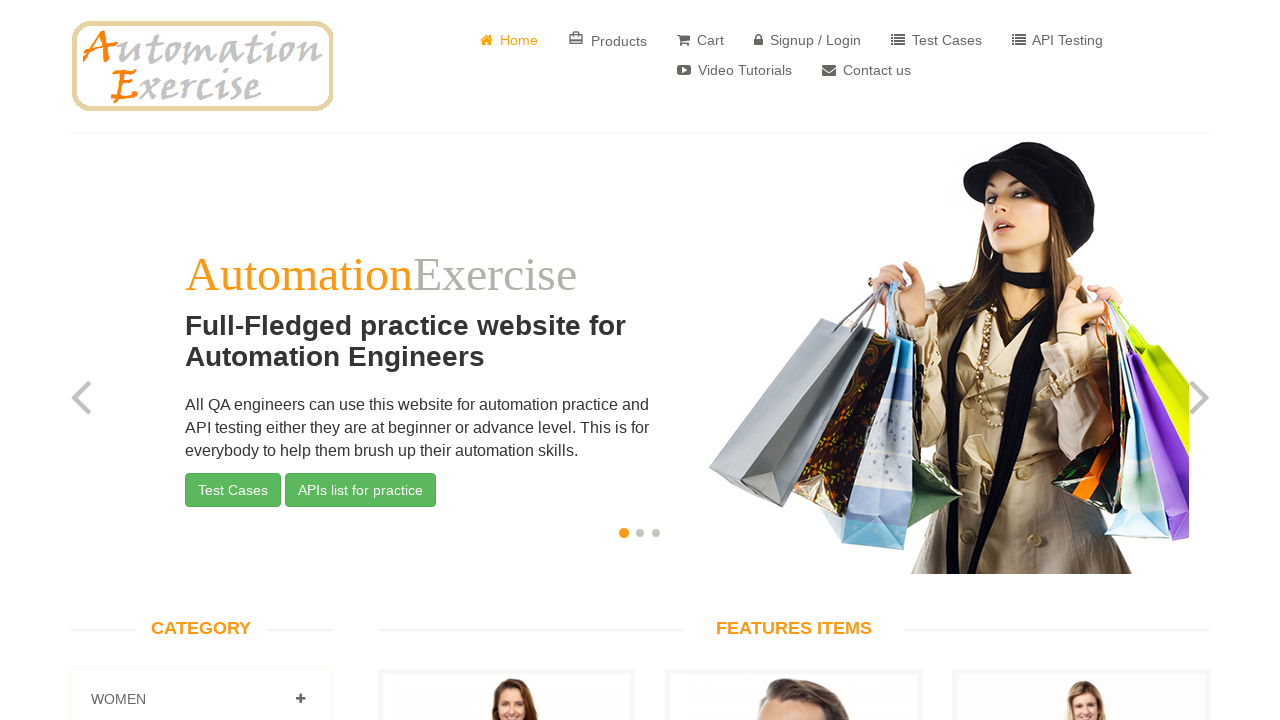

Clicked on Products link at (608, 40) on a[href="/products"]
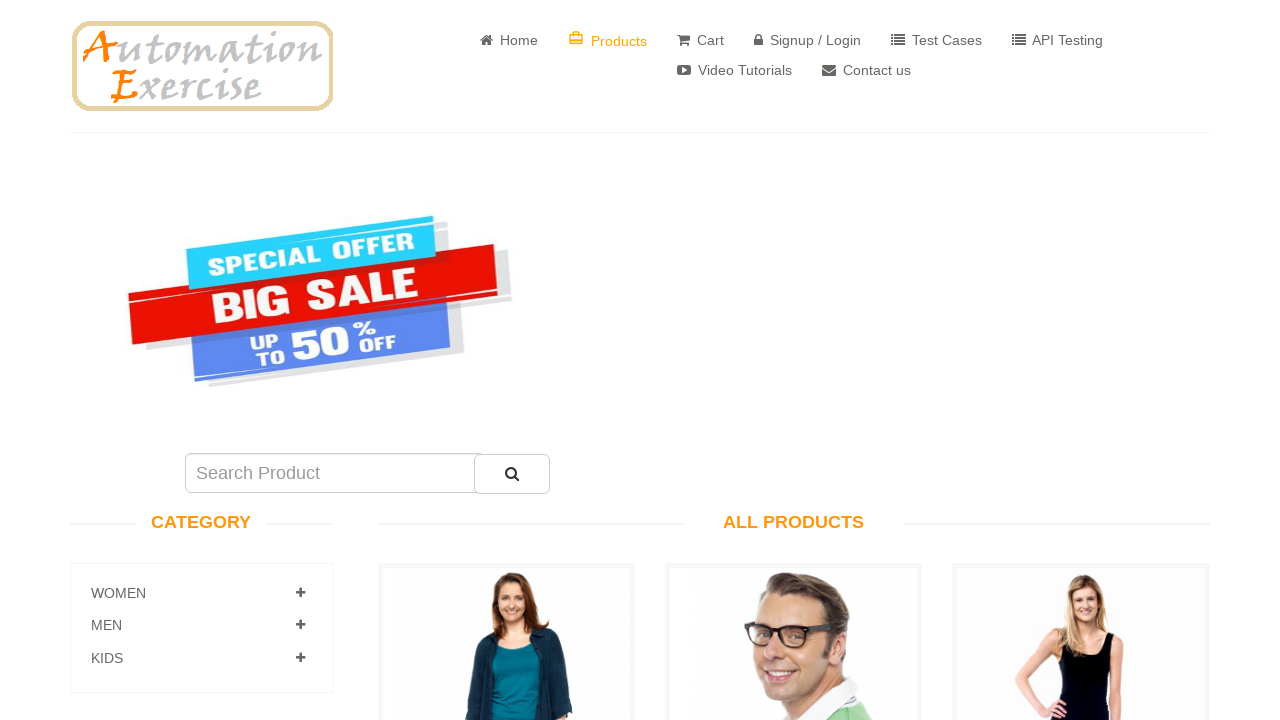

Products page loaded successfully
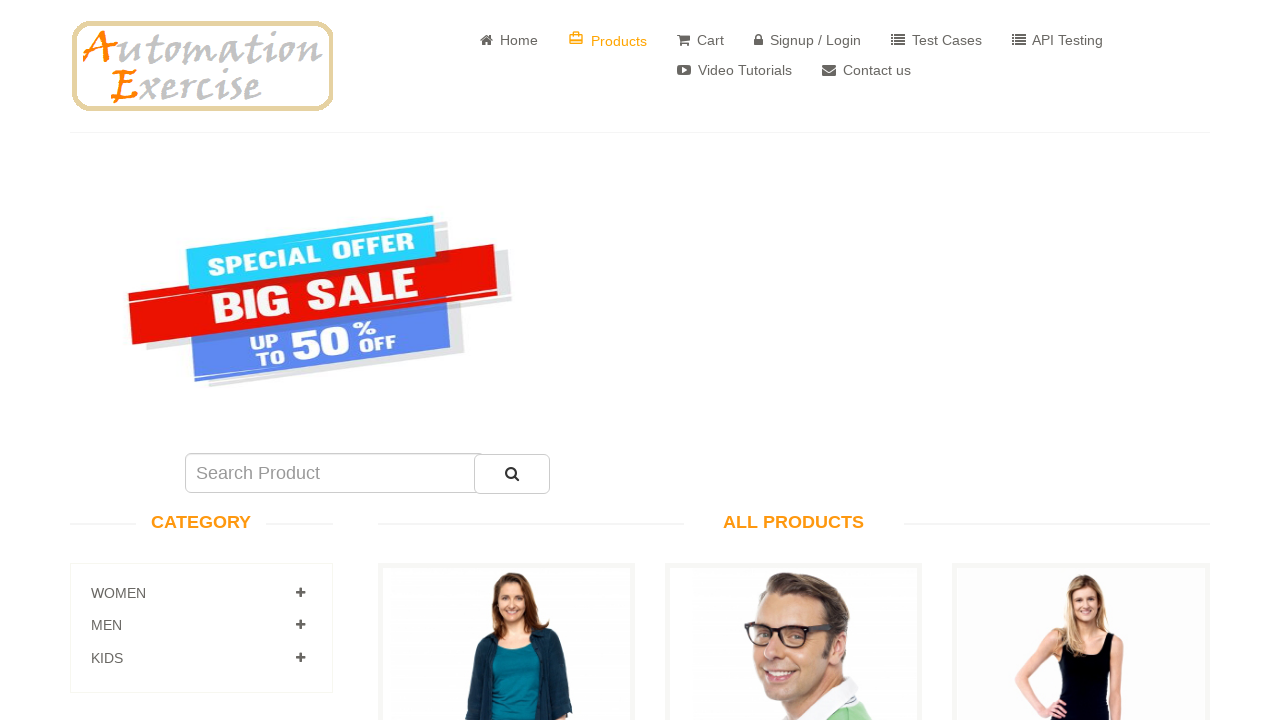

Entered 'Polo' in product search field on #search_product
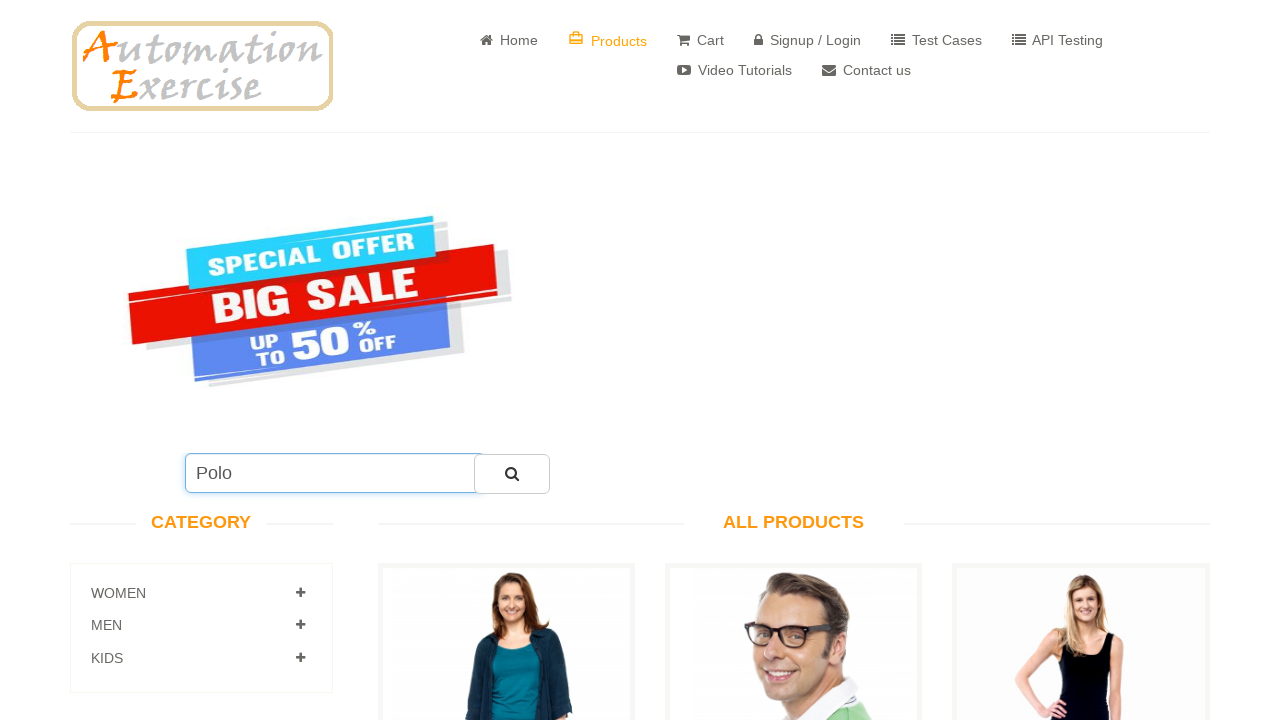

Clicked search button to find Polo products at (512, 473) on .fa.fa-search
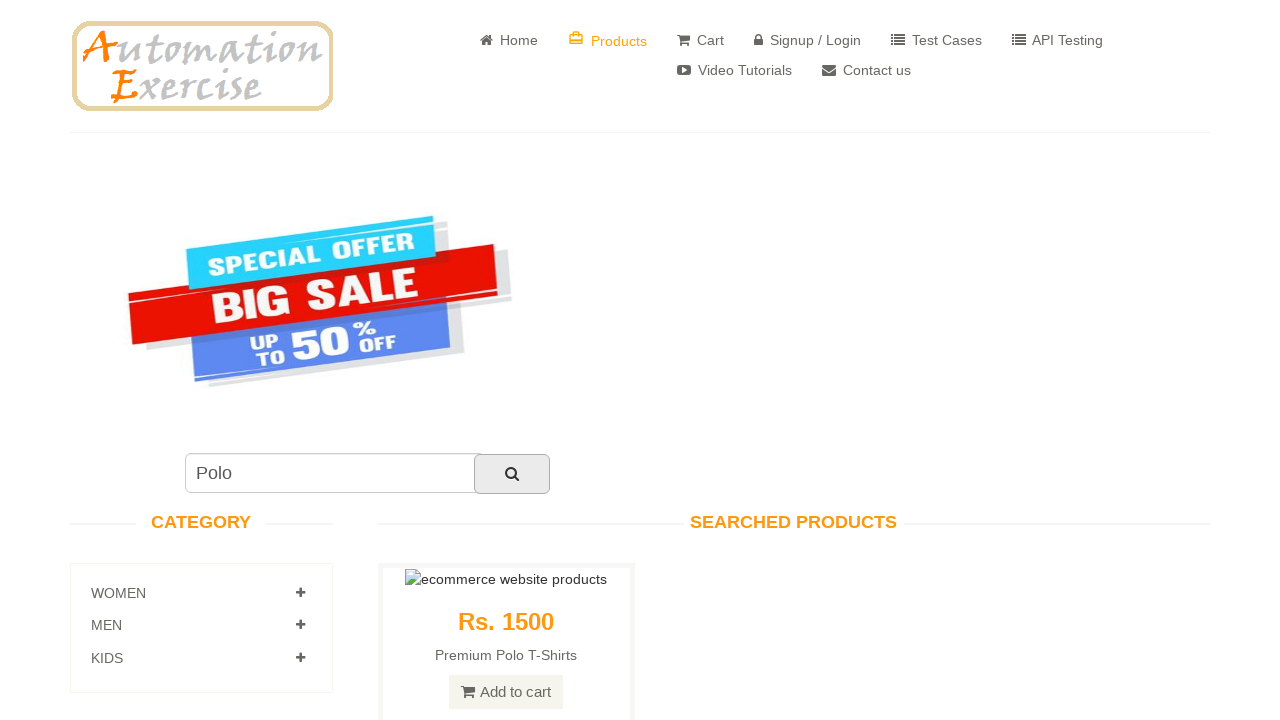

Search results for Polo products loaded
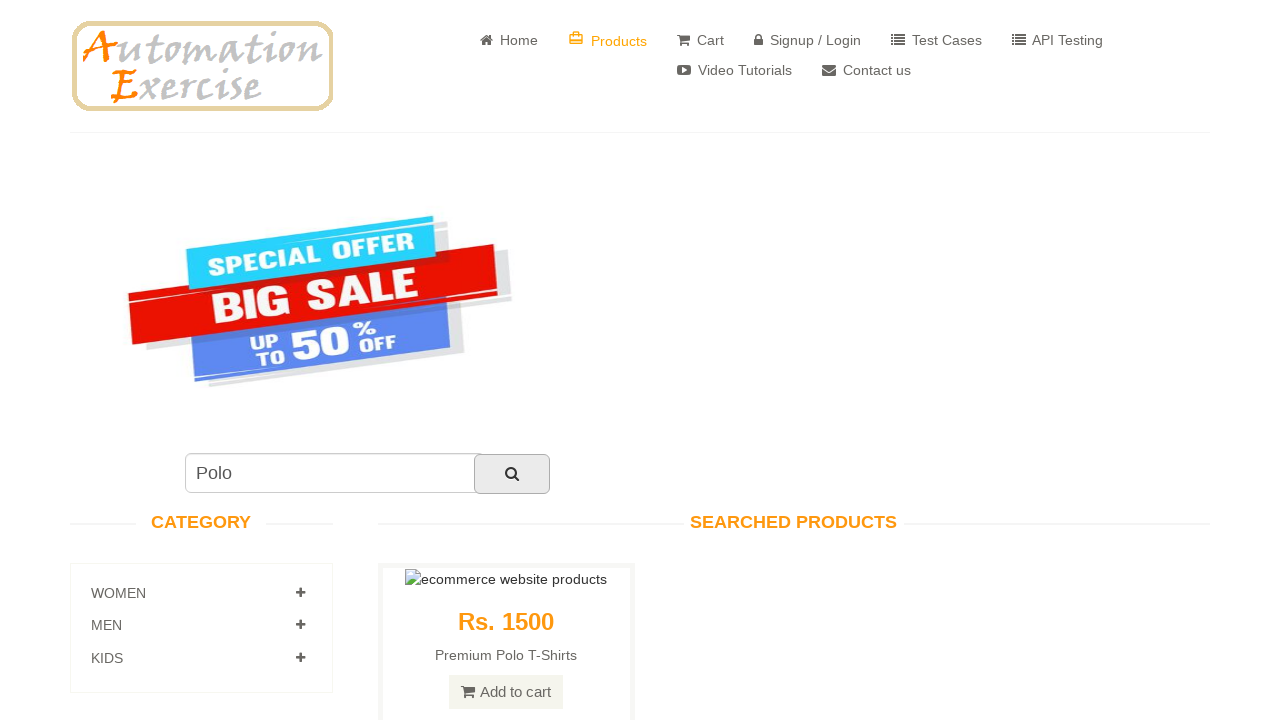

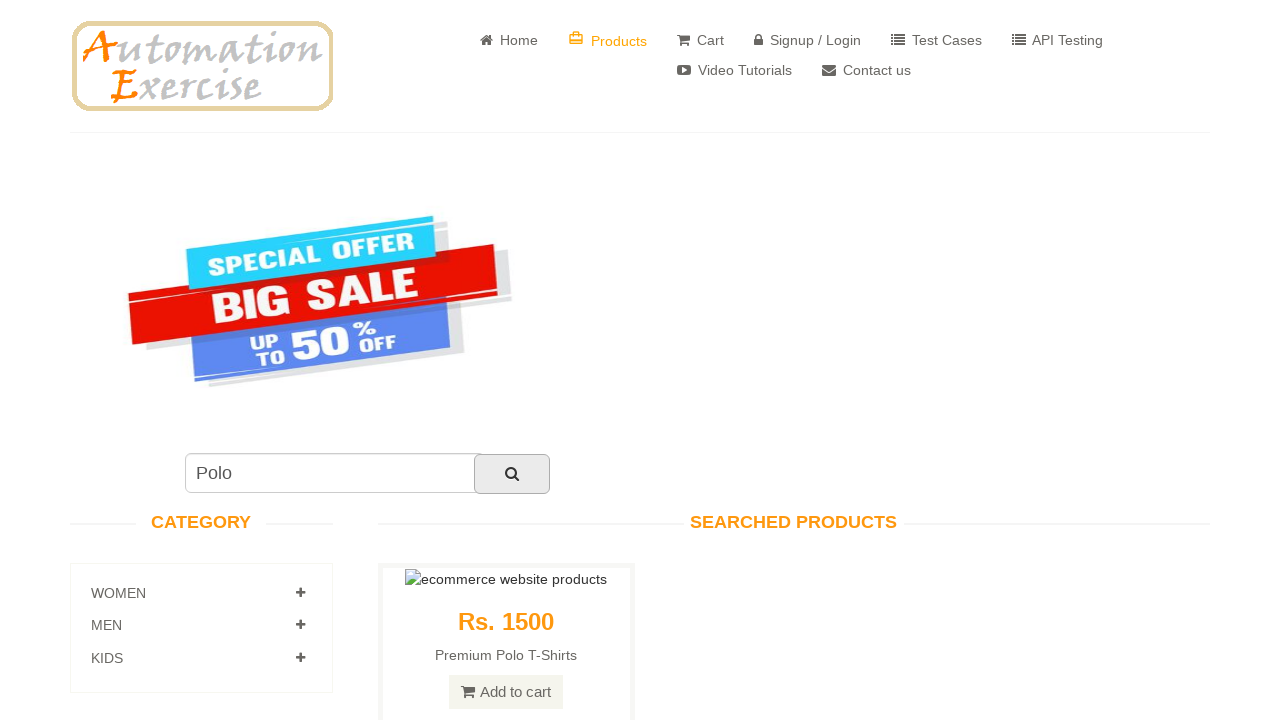